Tests the Playwright homepage by verifying the page title contains "Playwright", checking that the "Get Started" link has the correct href attribute, clicking it, and verifying navigation to the intro page.

Starting URL: https://playwright.dev

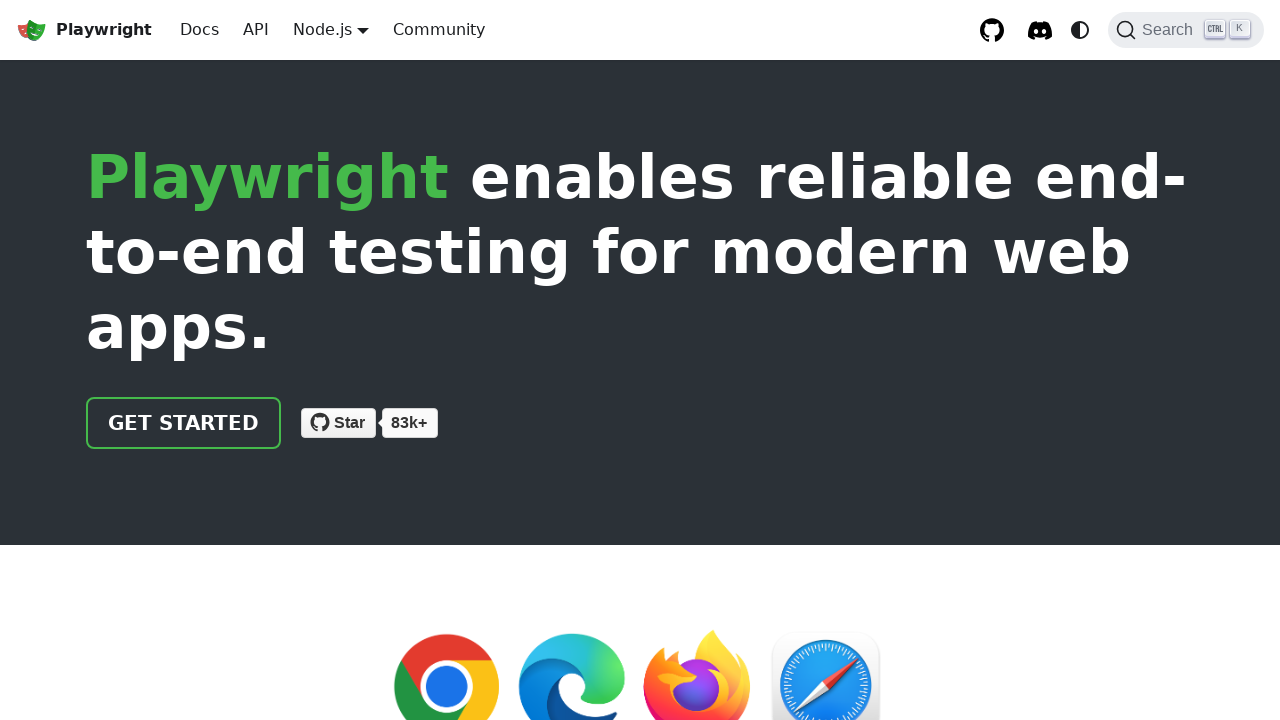

Verified page title contains 'Playwright'
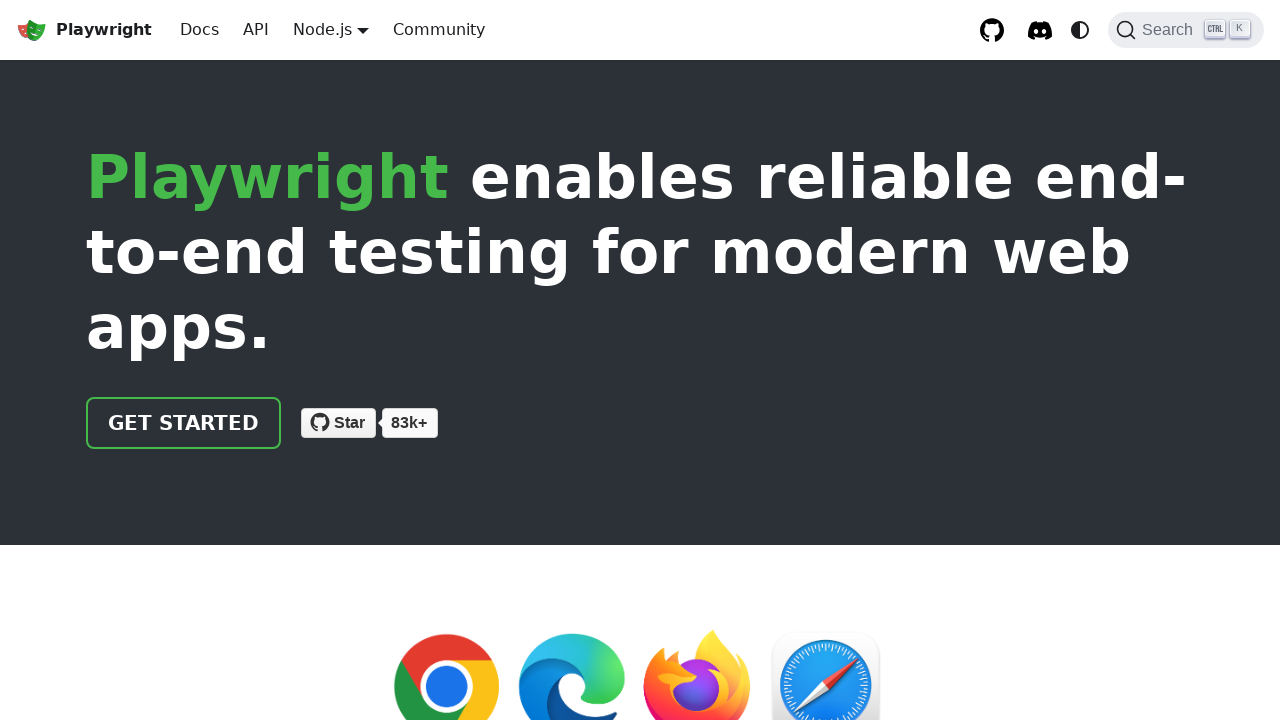

Located 'Get Started' link element
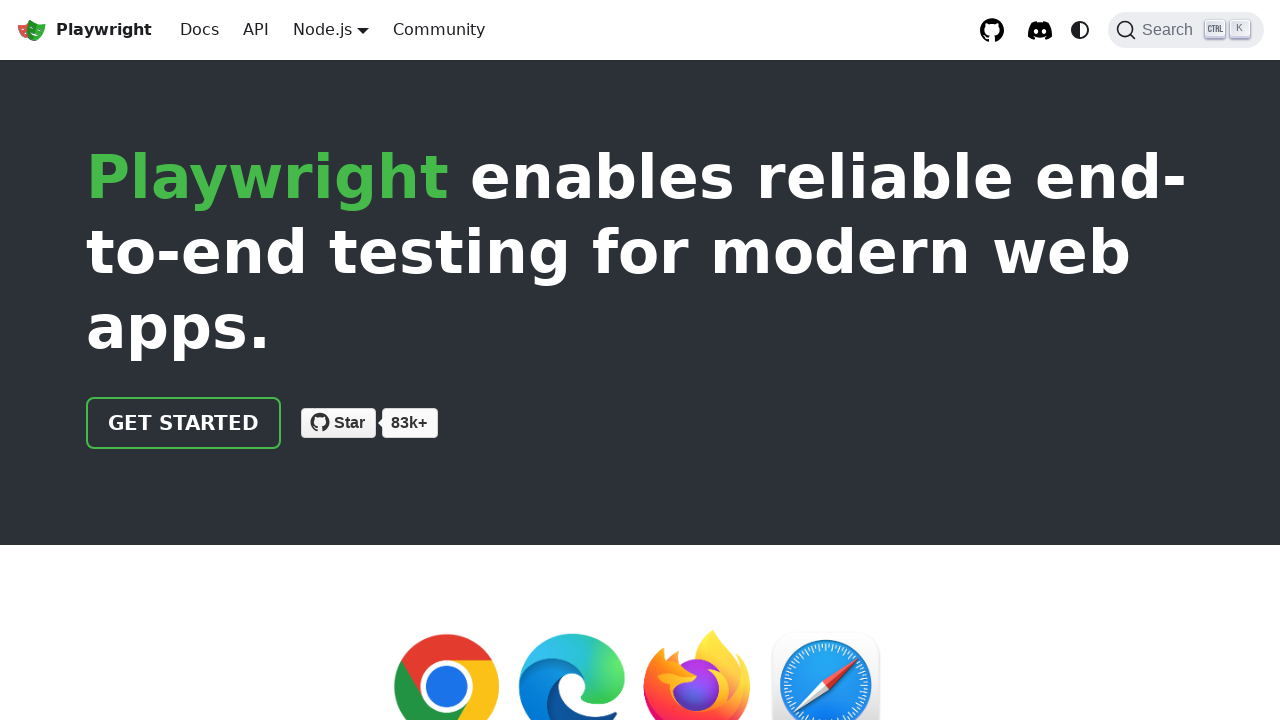

Verified 'Get Started' link has correct href '/docs/intro'
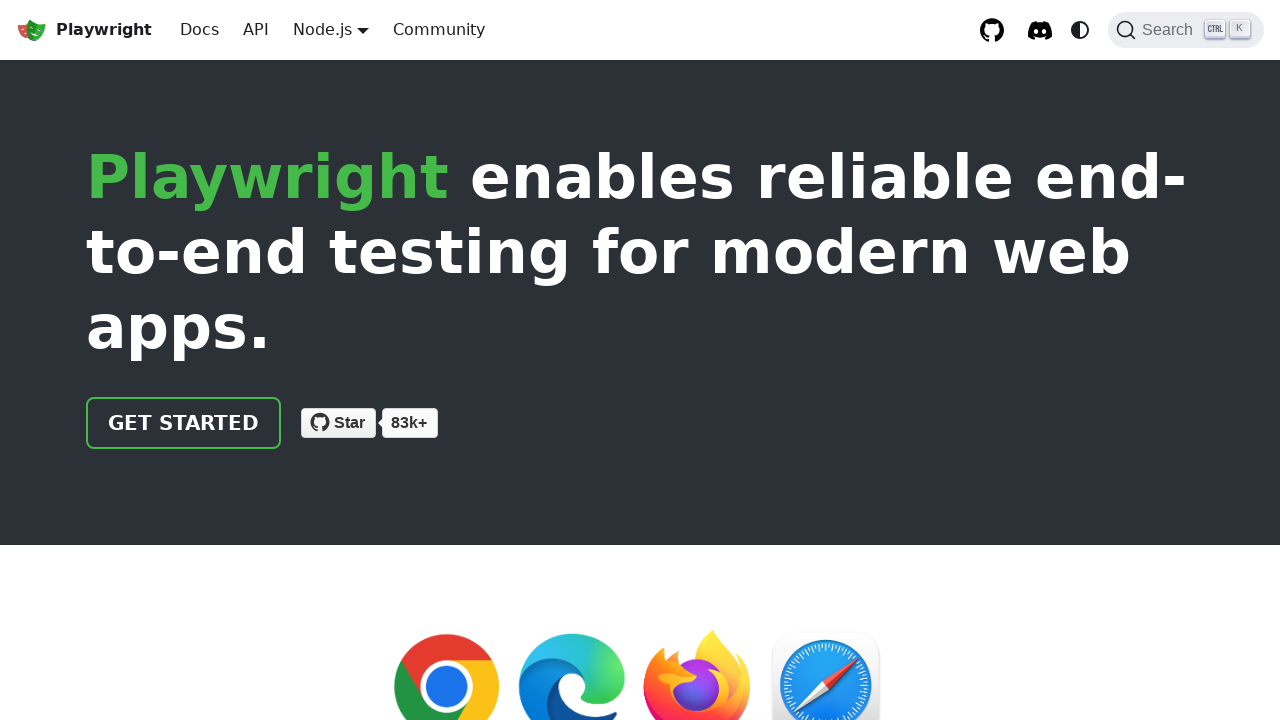

Clicked 'Get Started' link at (184, 423) on text=Get Started
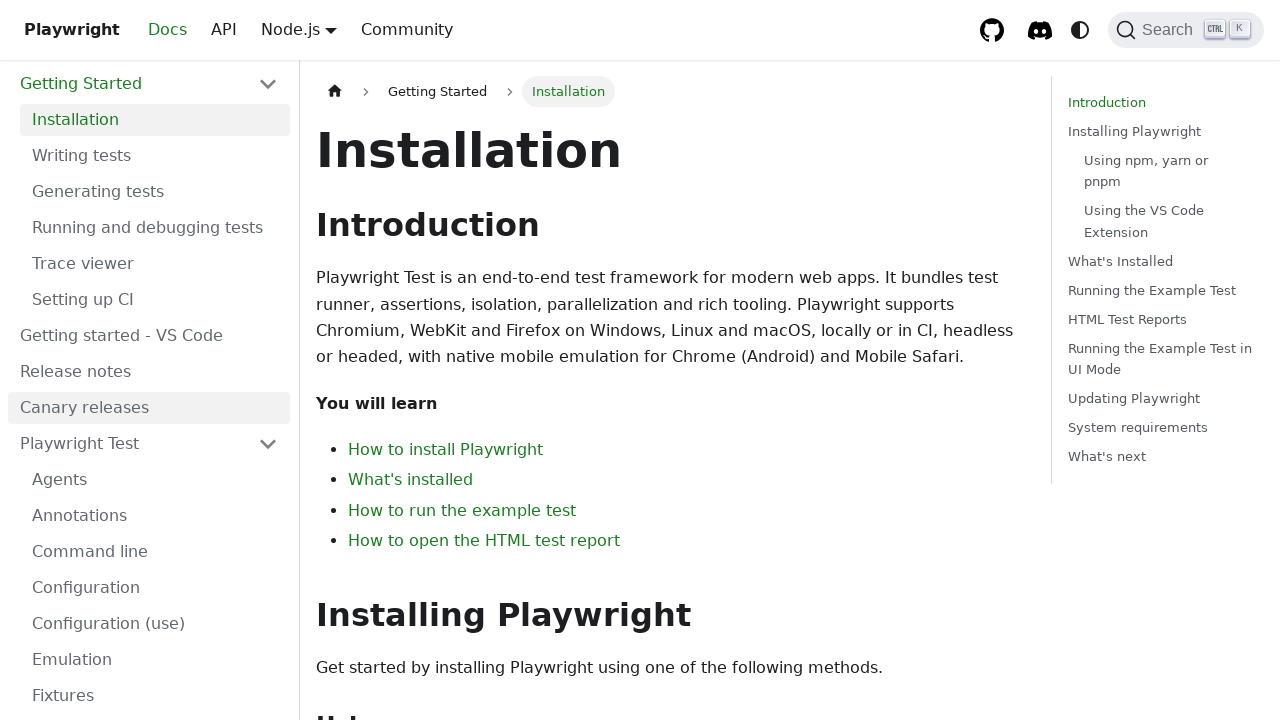

Verified navigation to intro page (URL contains 'intro')
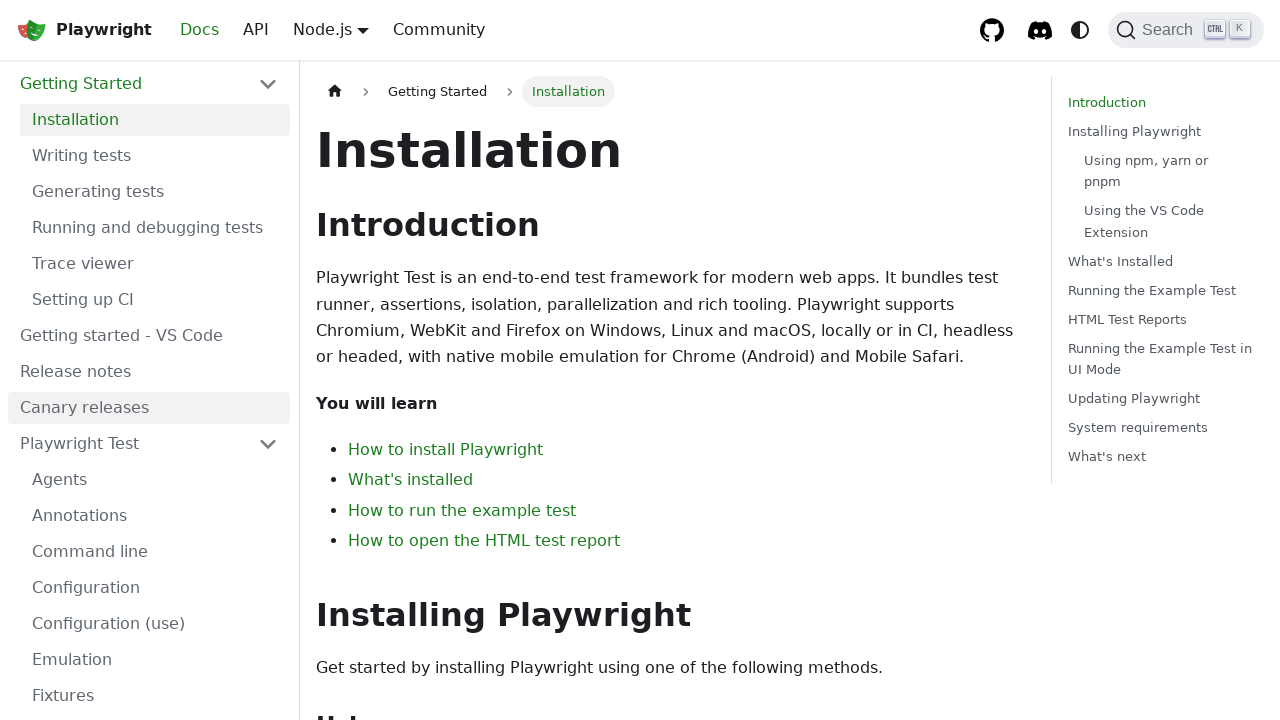

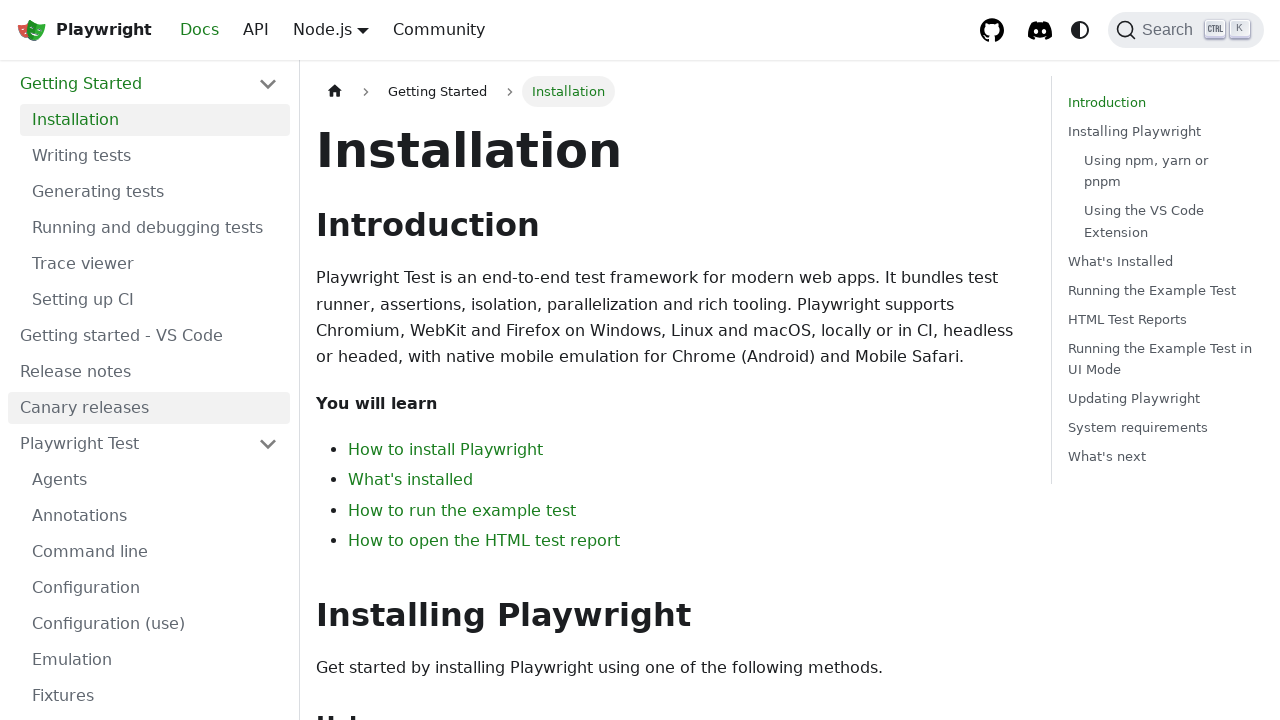